Fills out the Pastebin new paste form by entering code/text, selecting syntax highlighting and expiration time from dropdowns, and entering a paste title.

Starting URL: https://pastebin.com/

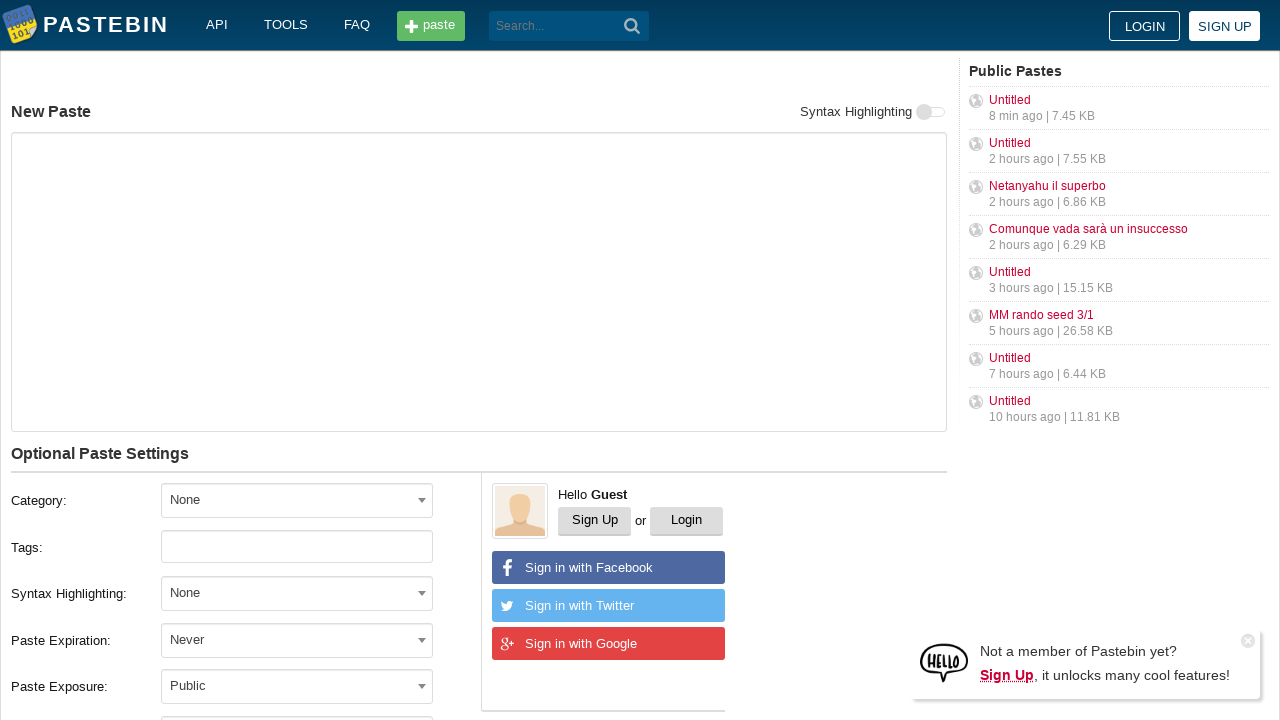

Filled code/text area with Python print loop example on #postform-text
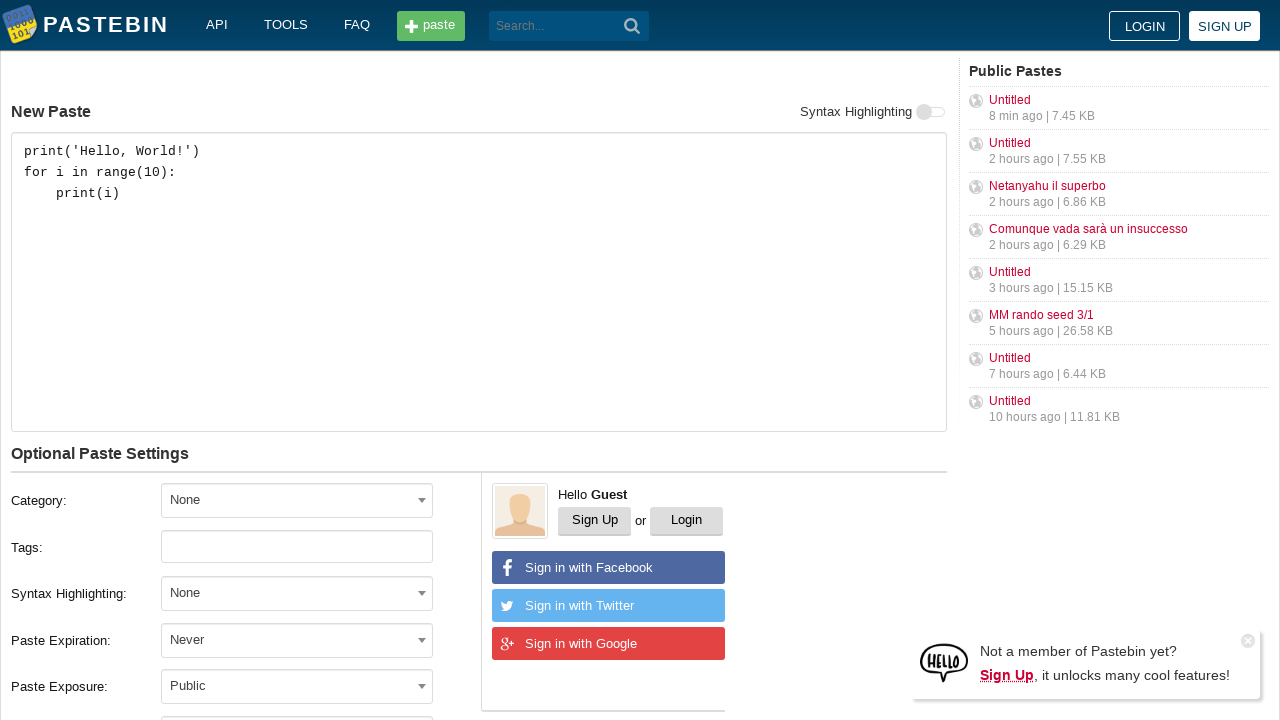

Clicked syntax highlighting dropdown at (297, 593) on #select2-postform-format-container
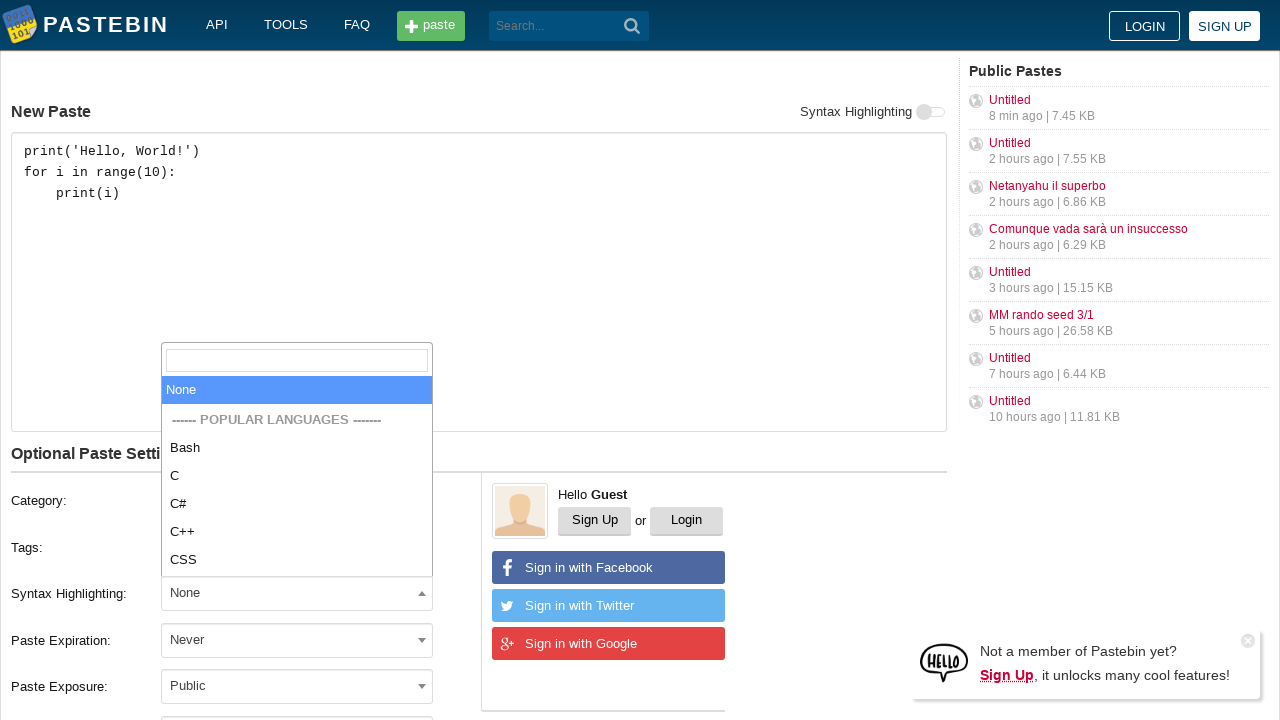

Selected Python syntax highlighting from dropdown at (297, 476) on xpath=//li[text()='Python' and starts-with(@id, 'select2-postform-format-result-
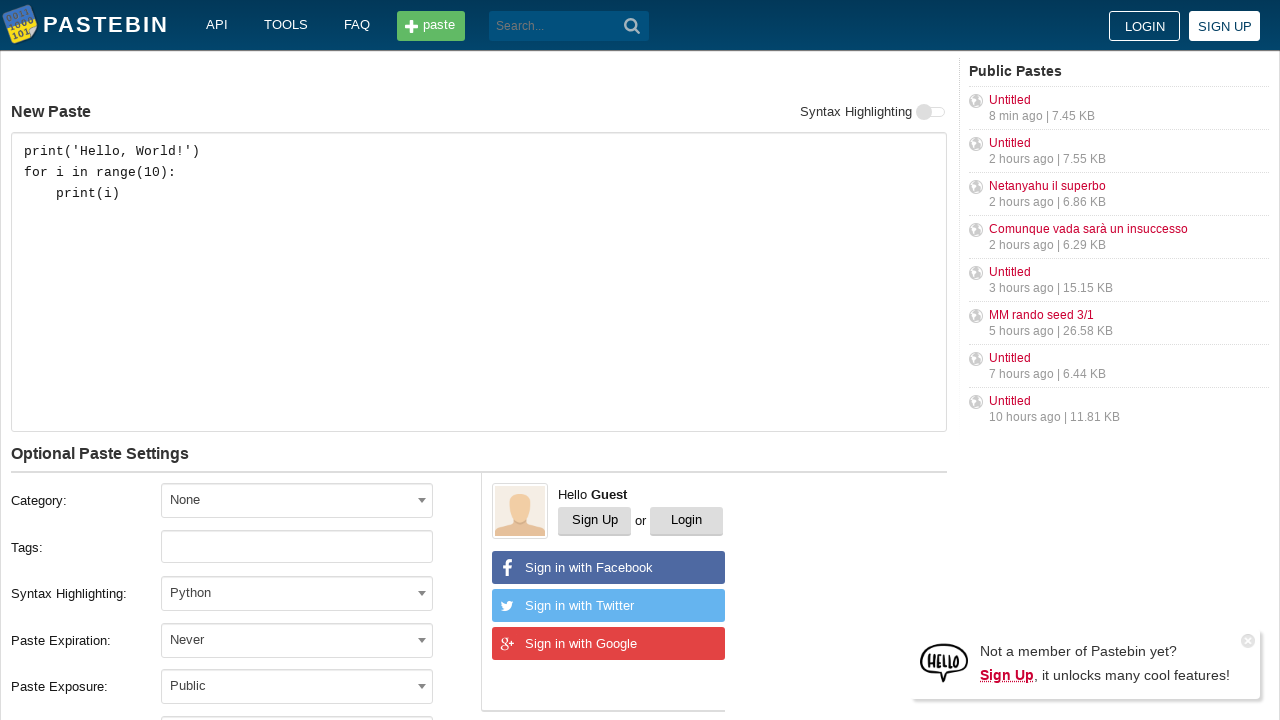

Clicked expiration time dropdown at (297, 640) on #select2-postform-expiration-container
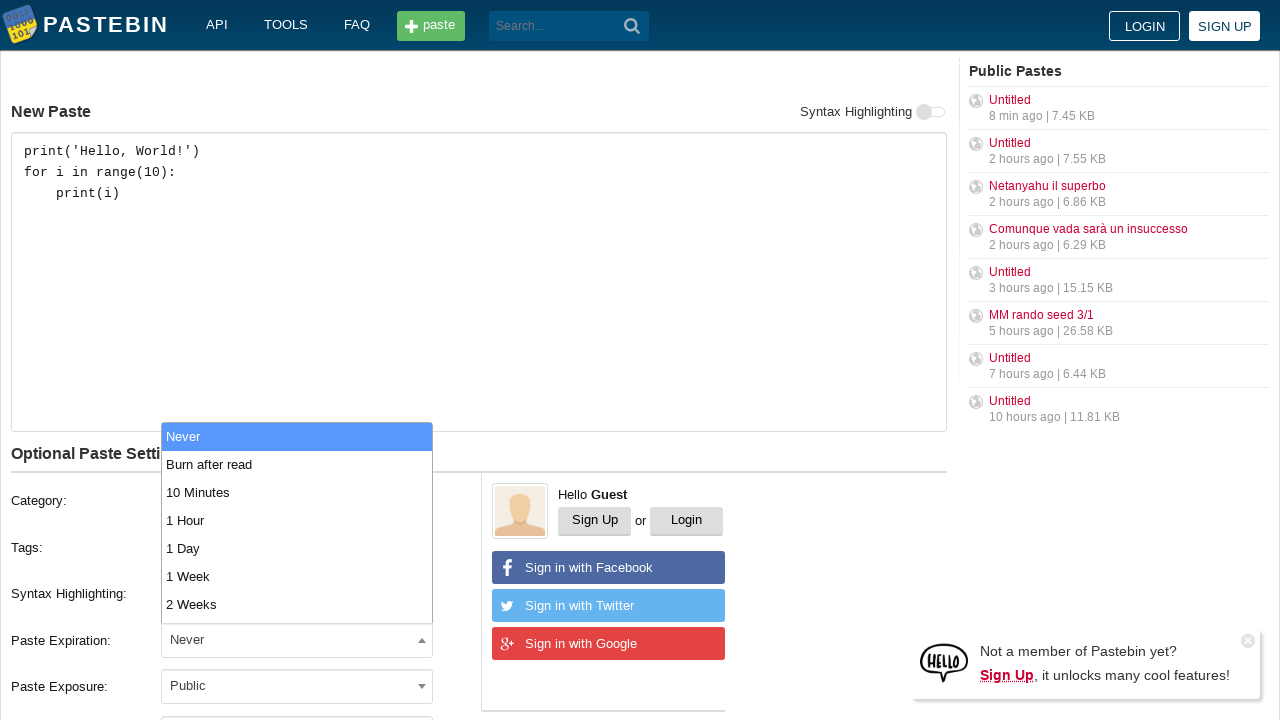

Selected 10 Minutes expiration time from dropdown at (297, 492) on xpath=//li[text()='10 Minutes' and starts-with(@id, 'select2-postform-expiration
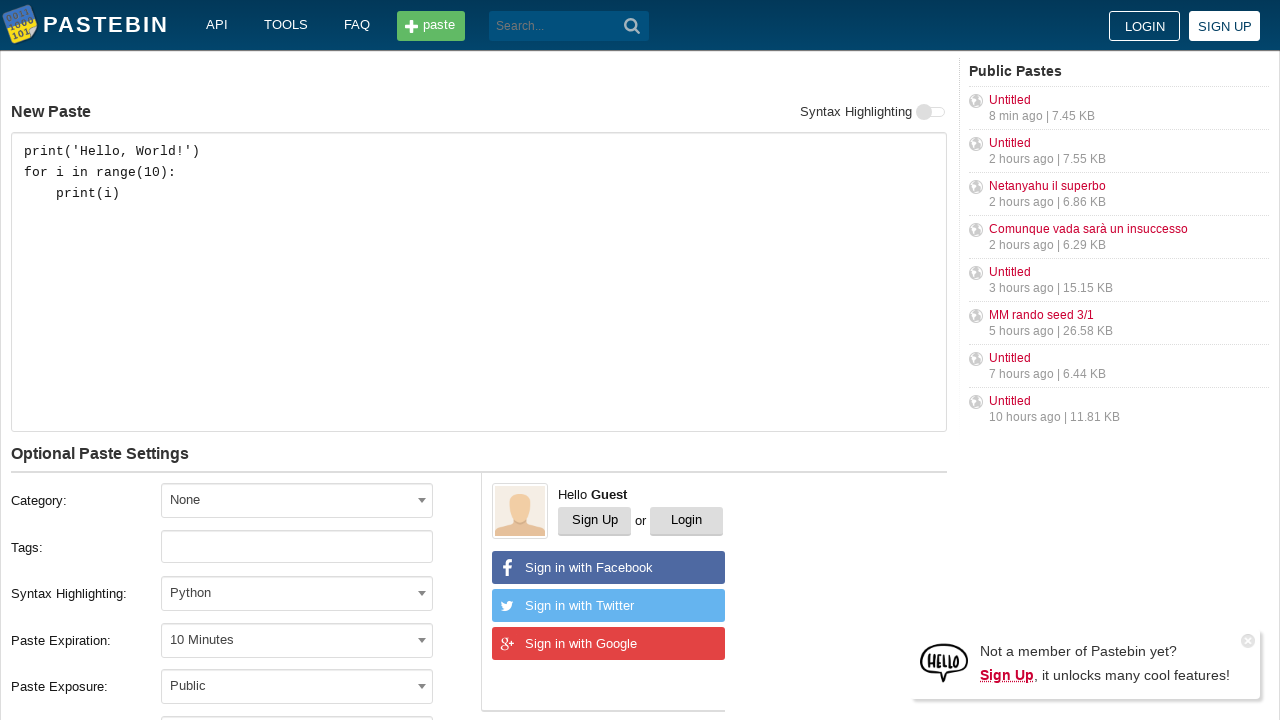

Filled paste title field with 'Sample Python Code Snippet' on #postform-name
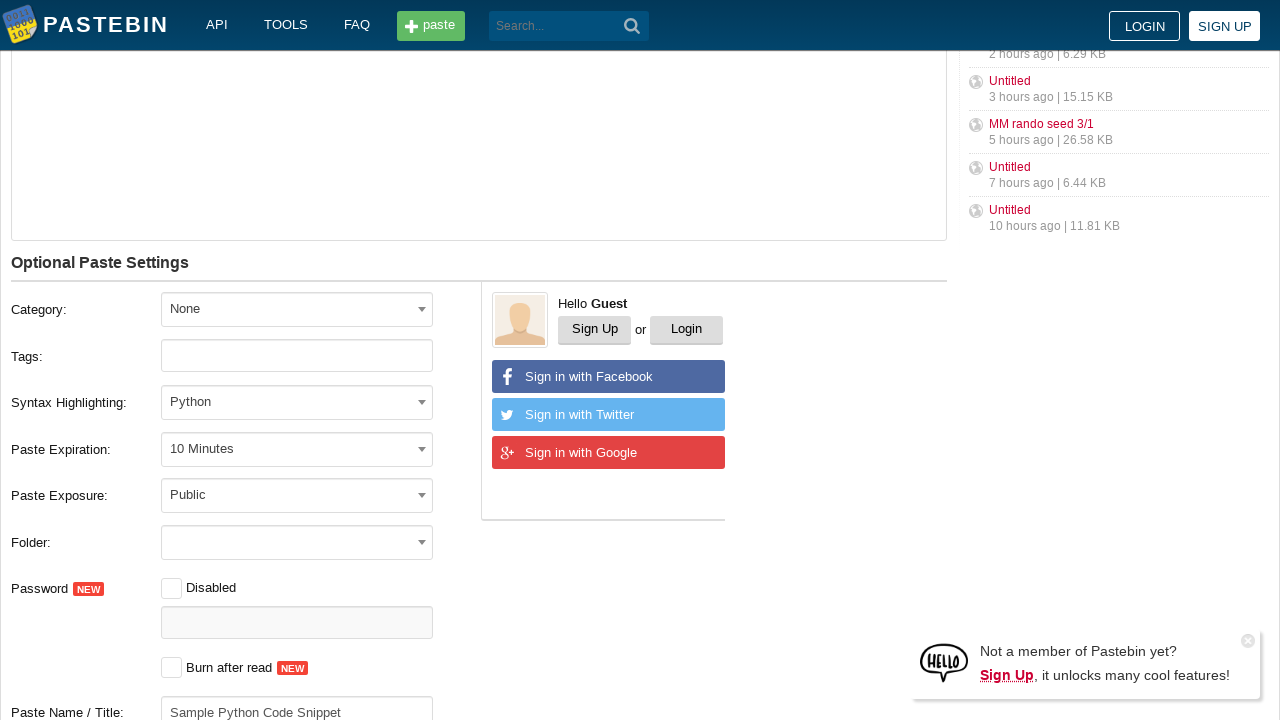

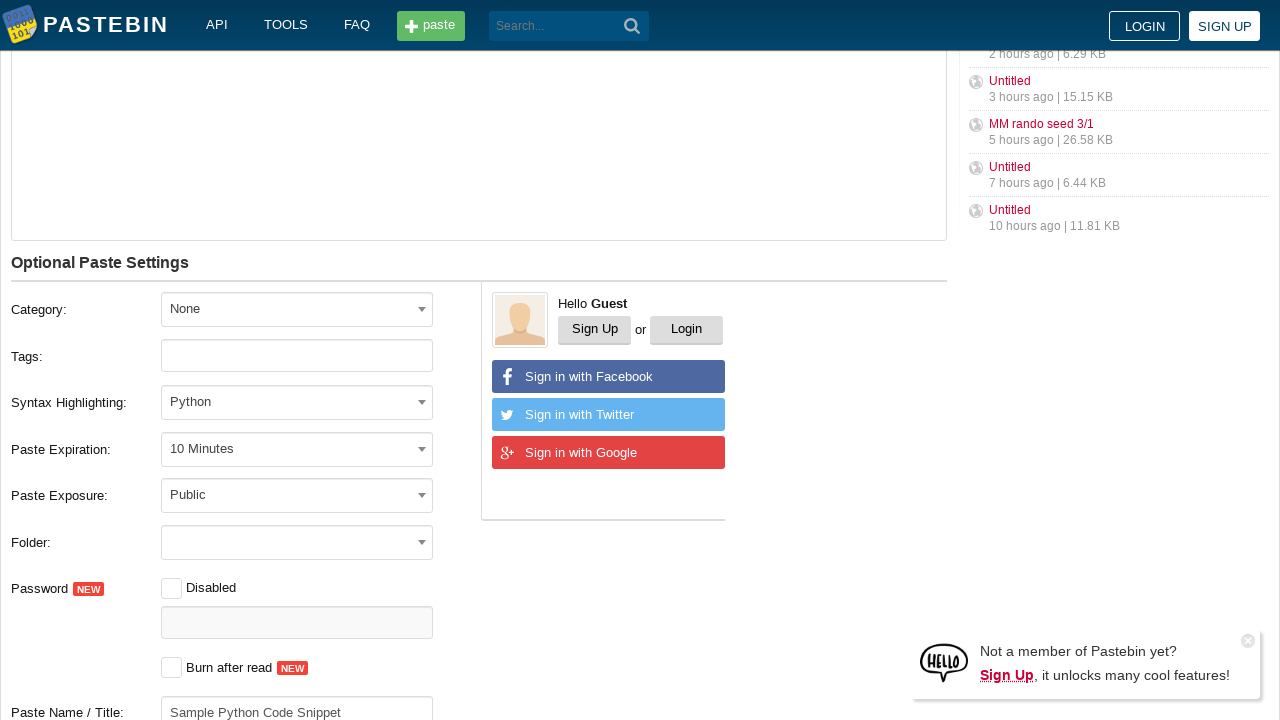